Tests UltimateQA automation page by clicking the first button and verifying that the Skills Improved label is displayed

Starting URL: https://ultimateqa.com/automation

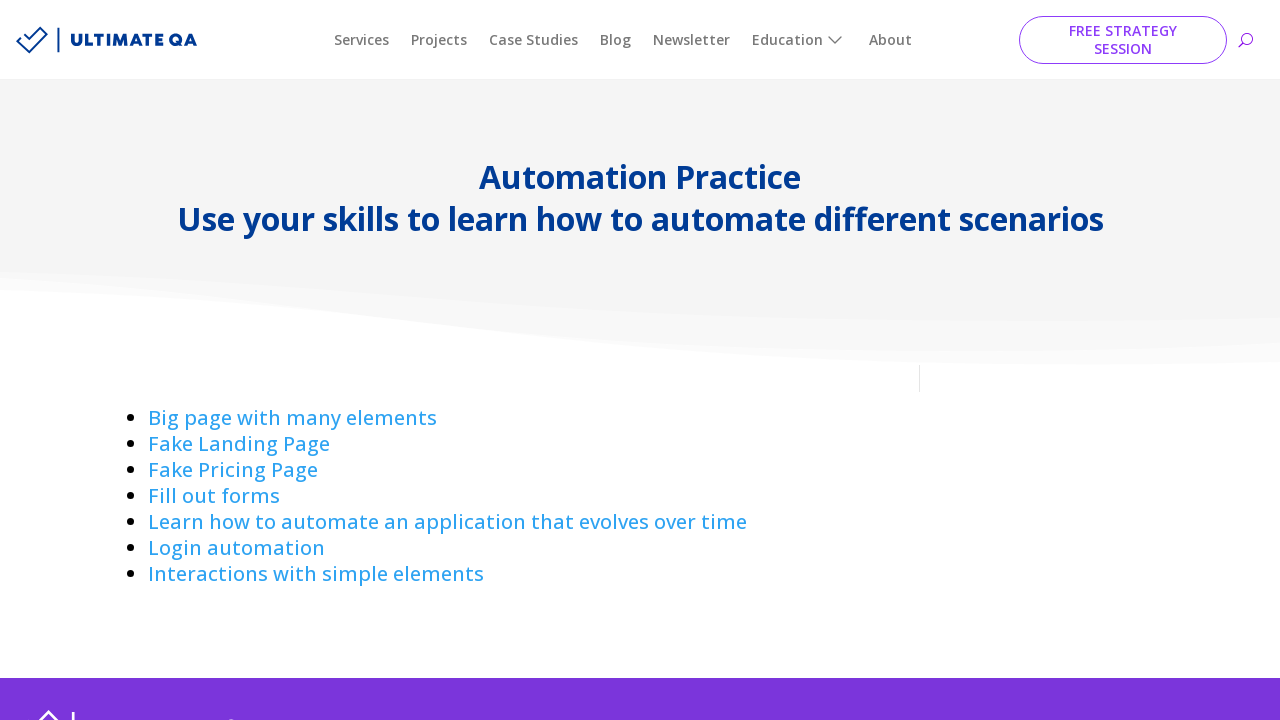

Located all buttons on the UltimateQA automation page
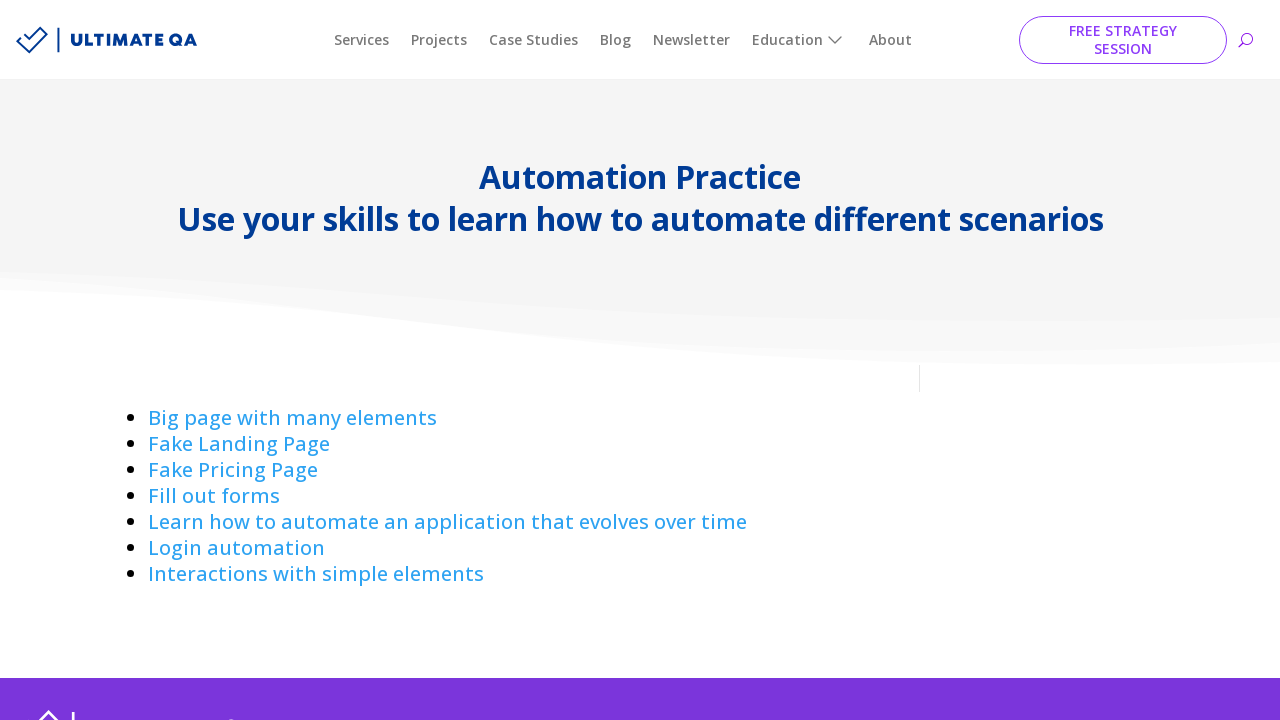

Clicked the first button at (292, 418) on div.et_pb_text_inner a >> nth=0
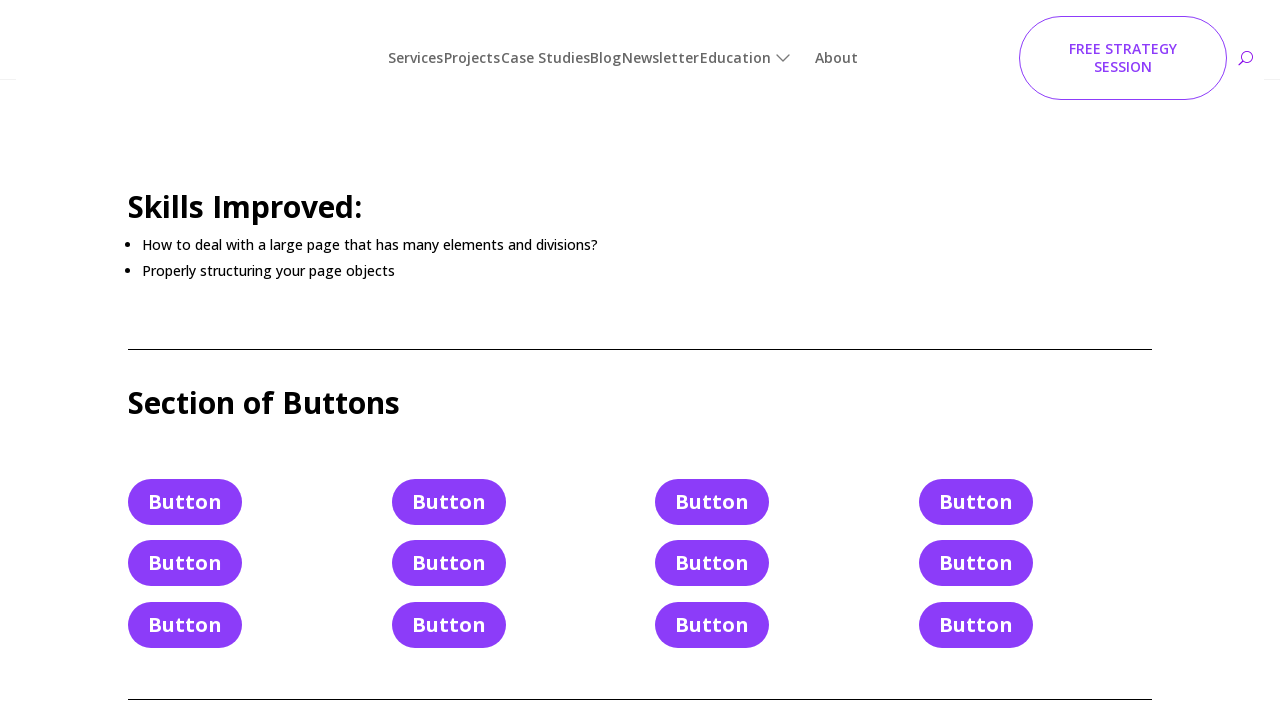

Skills Improved label is now visible
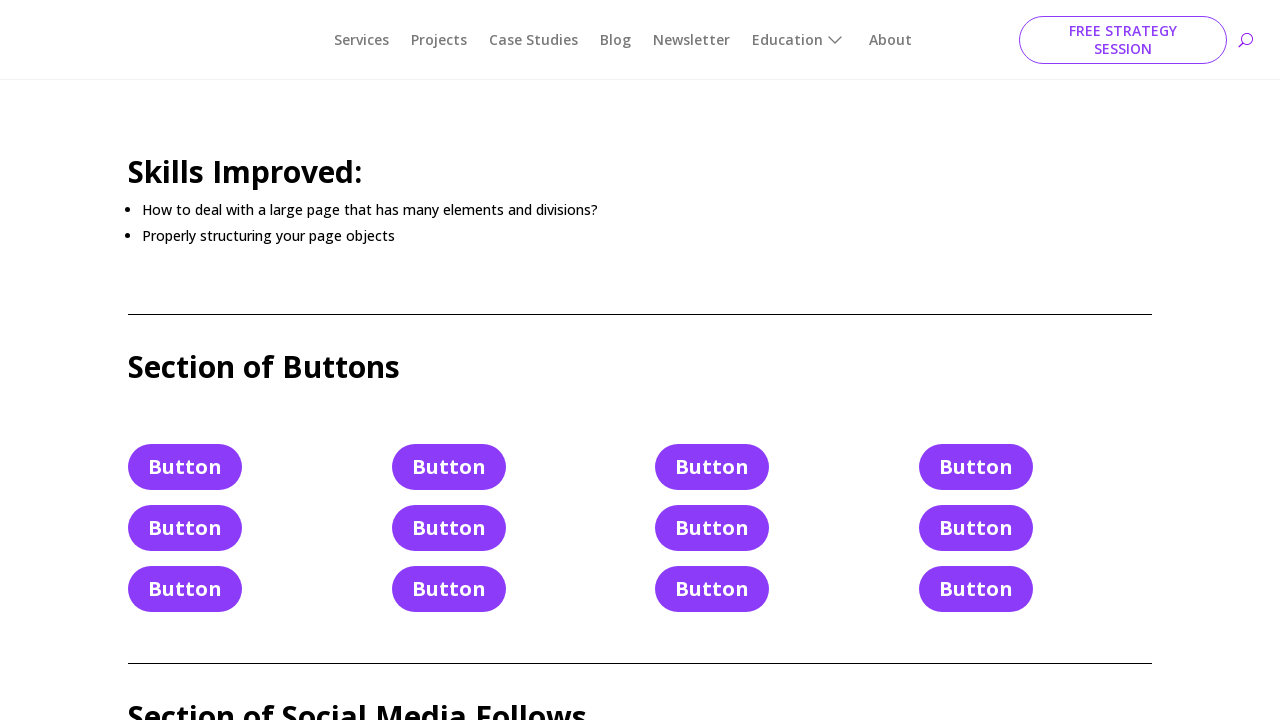

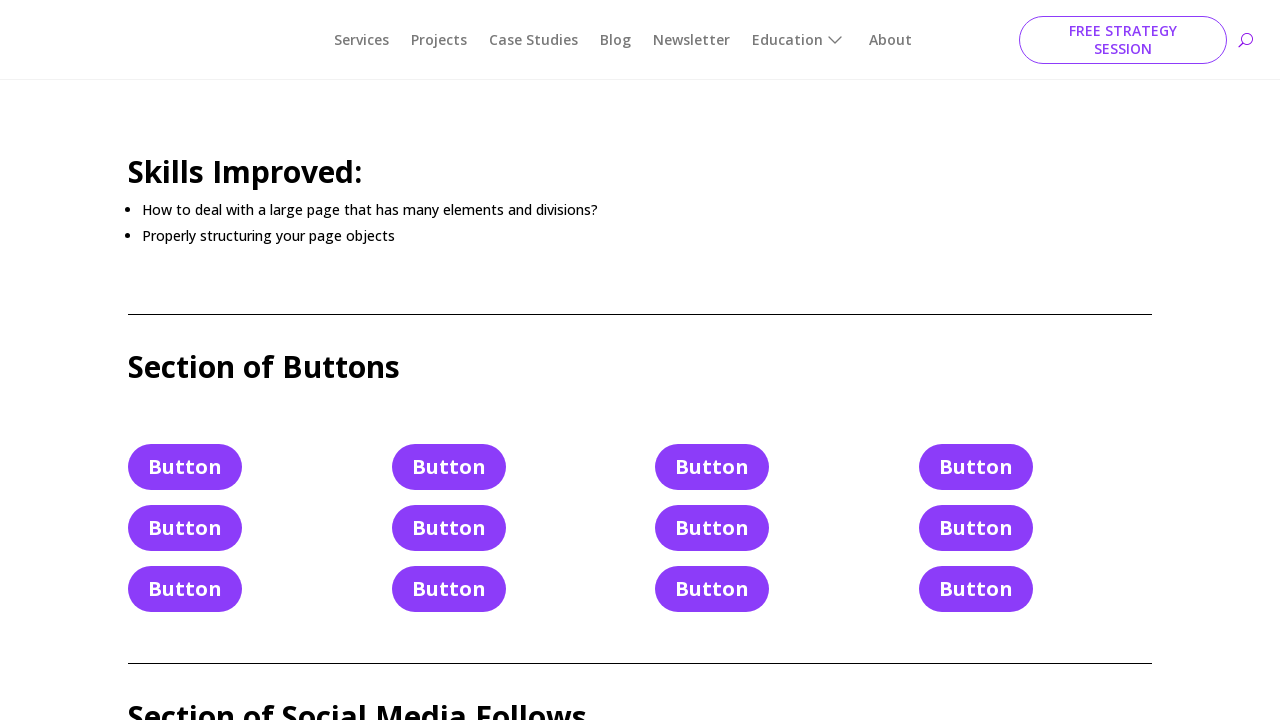